Tests registration form validation with invalid email format and verifies email validation error messages

Starting URL: https://alada.vn/tai-khoan/dang-ky.html

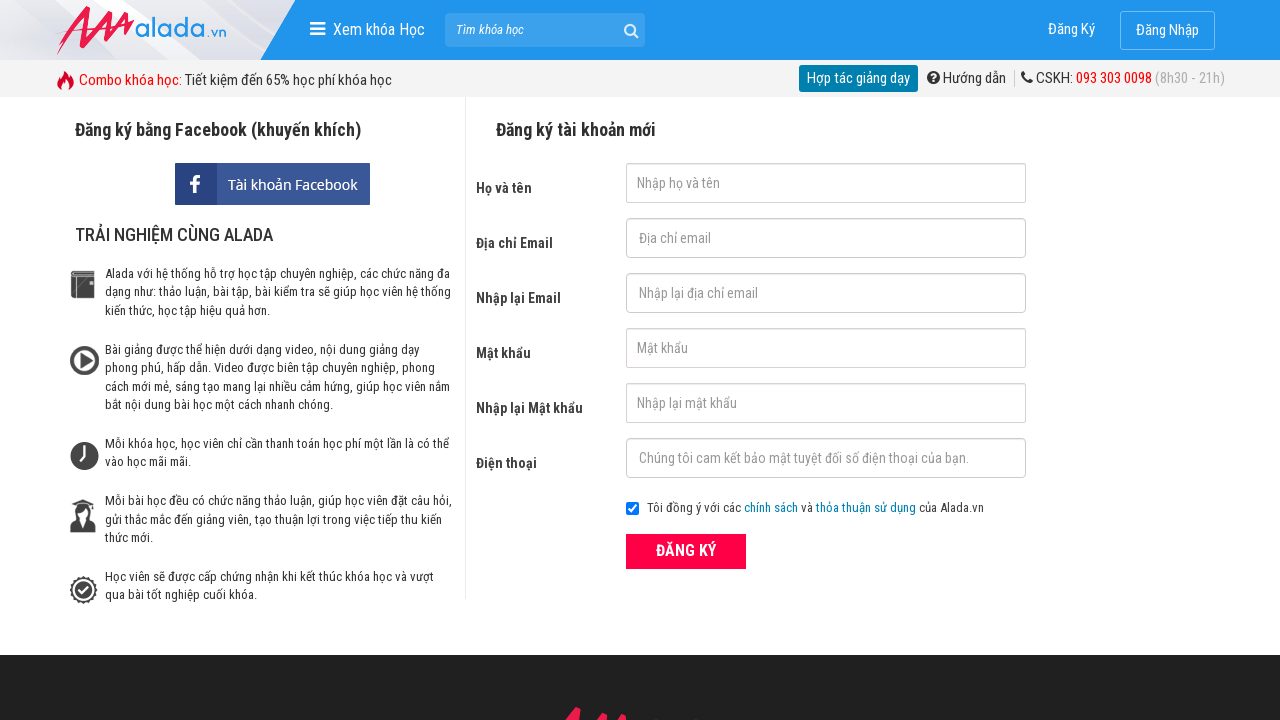

Filled first name field with 'Joe Biden' on #txtFirstname
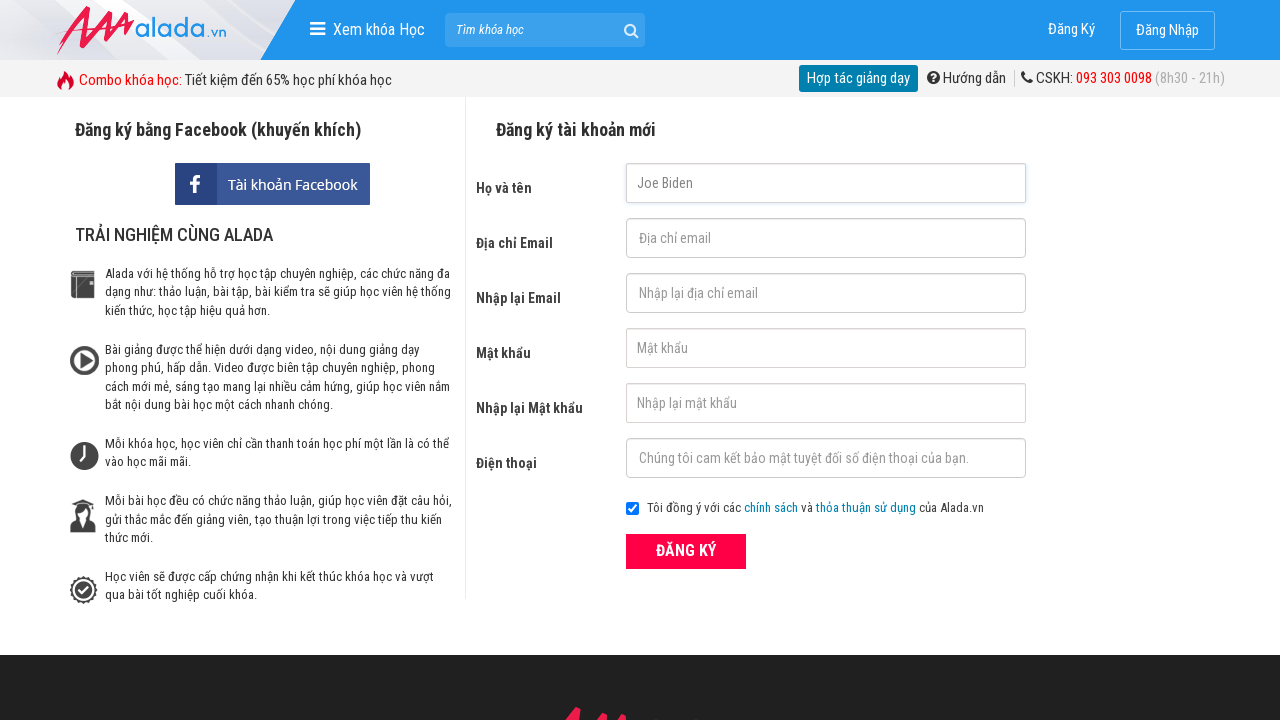

Filled email field with invalid format 'joebiden' on #txtEmail
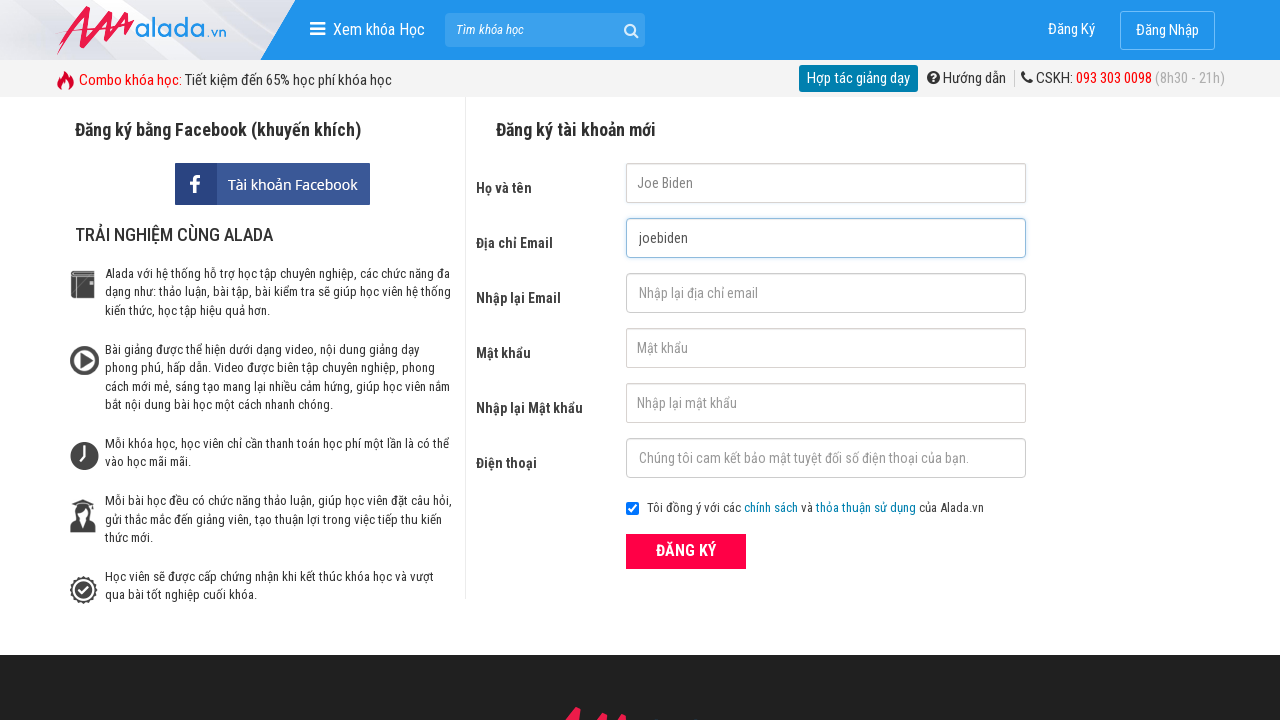

Filled confirm email field with 'joebiden' on #txtCEmail
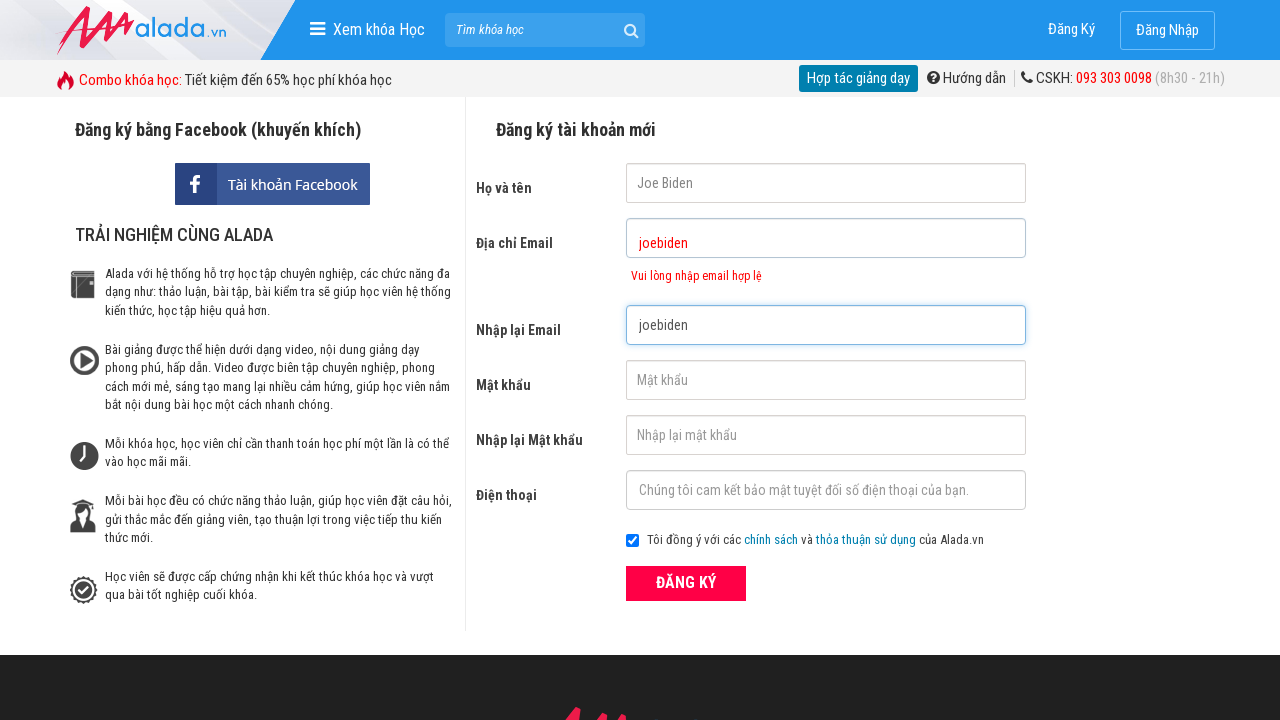

Filled password field with '123456' on #txtPassword
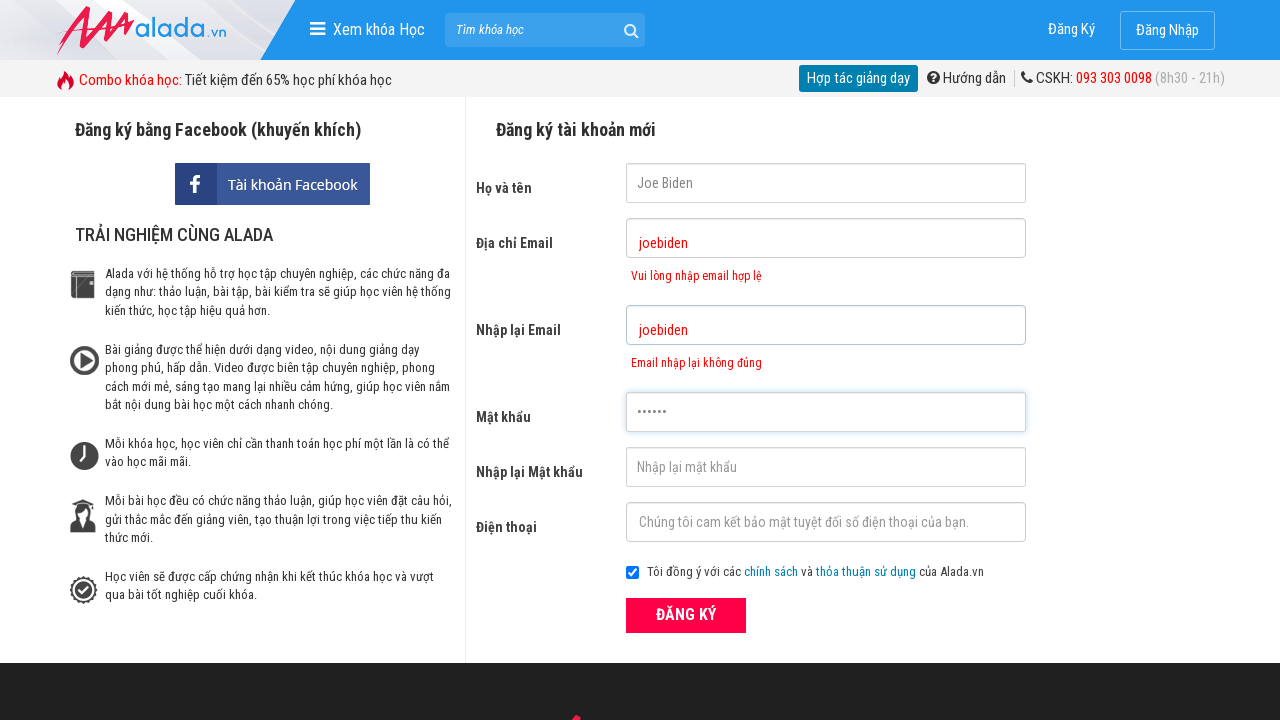

Filled confirm password field with '123456' on #txtCPassword
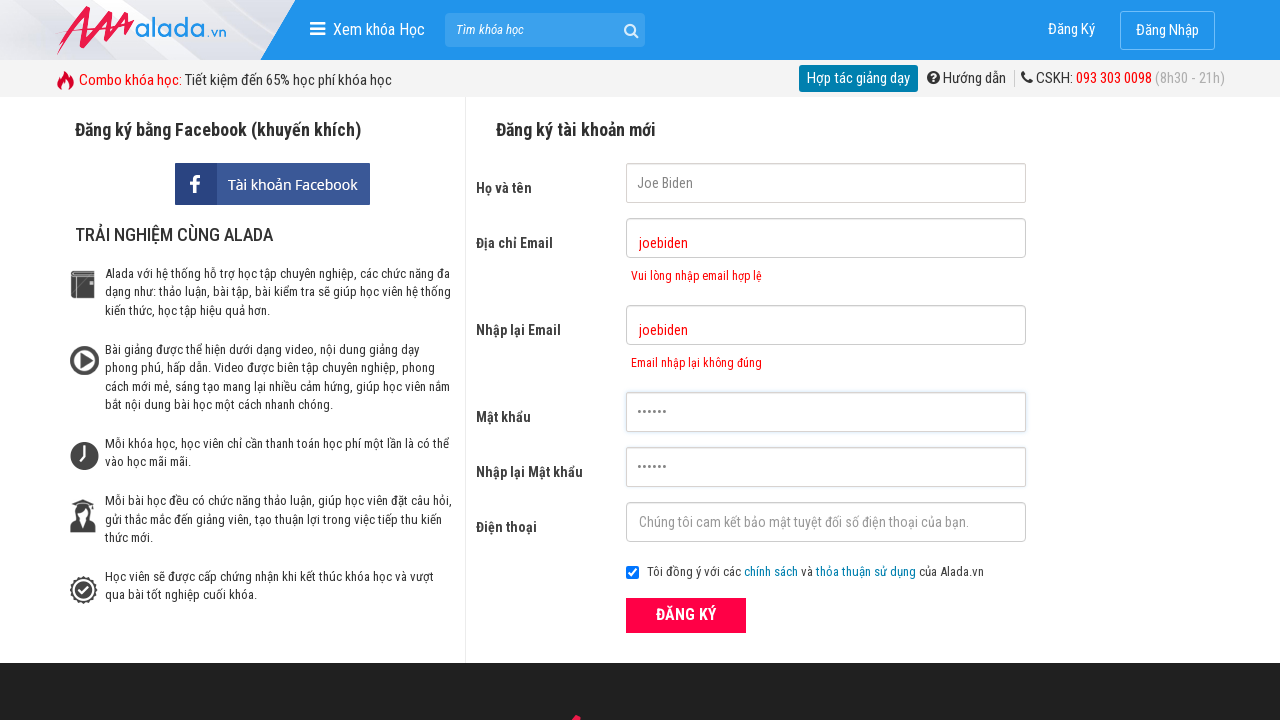

Filled phone field with '0388465783' on #txtPhone
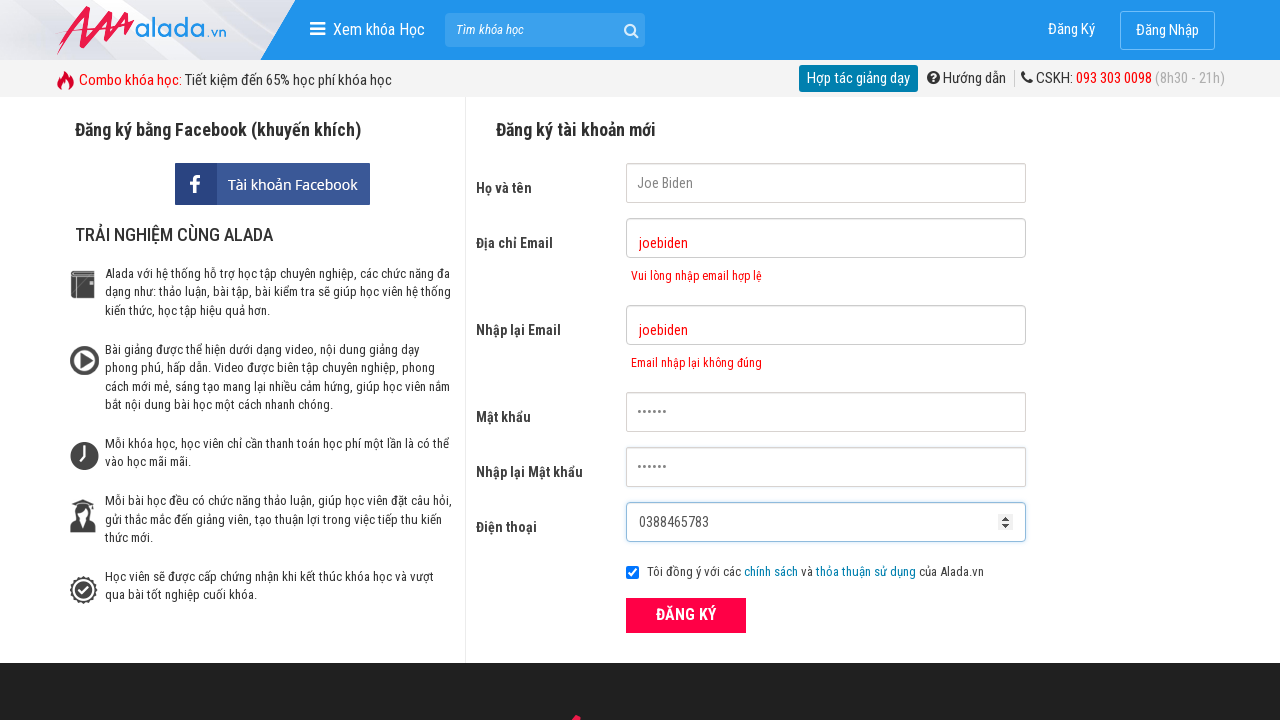

Clicked ĐĂNG KÝ submit button at (686, 615) on xpath=//button[text()='ĐĂNG KÝ' and @type='submit']
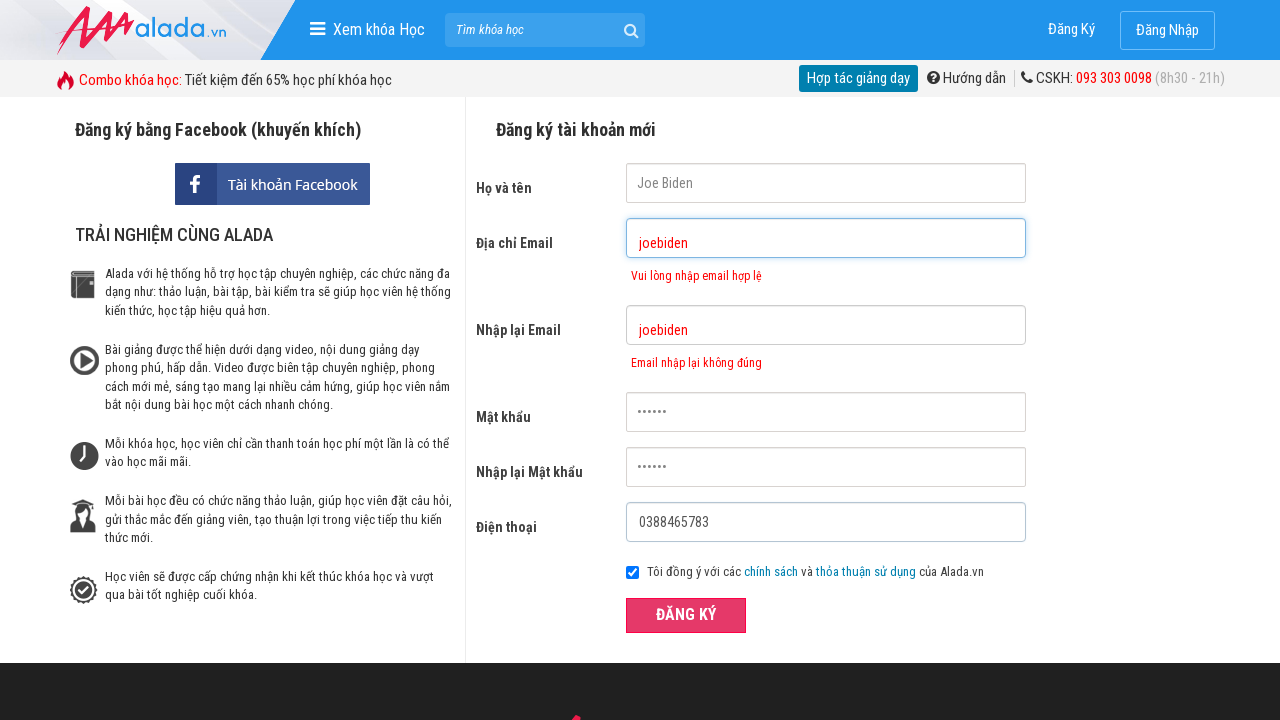

Email validation error message appeared
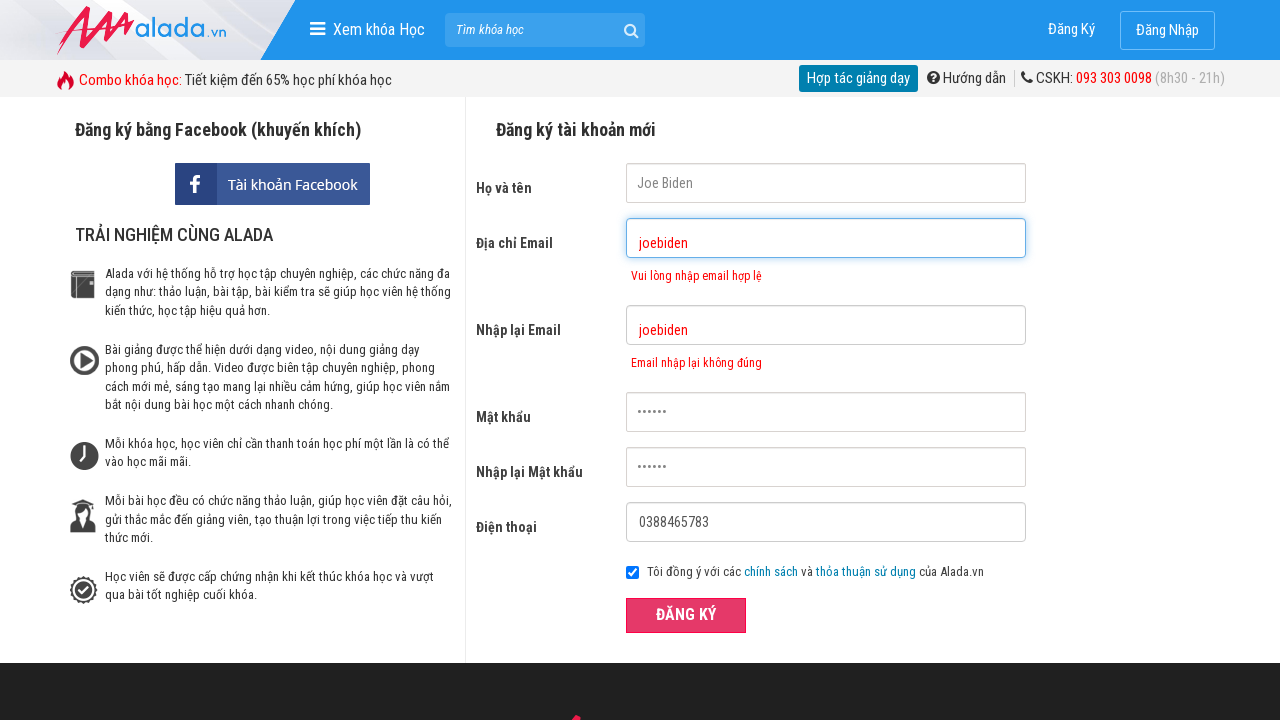

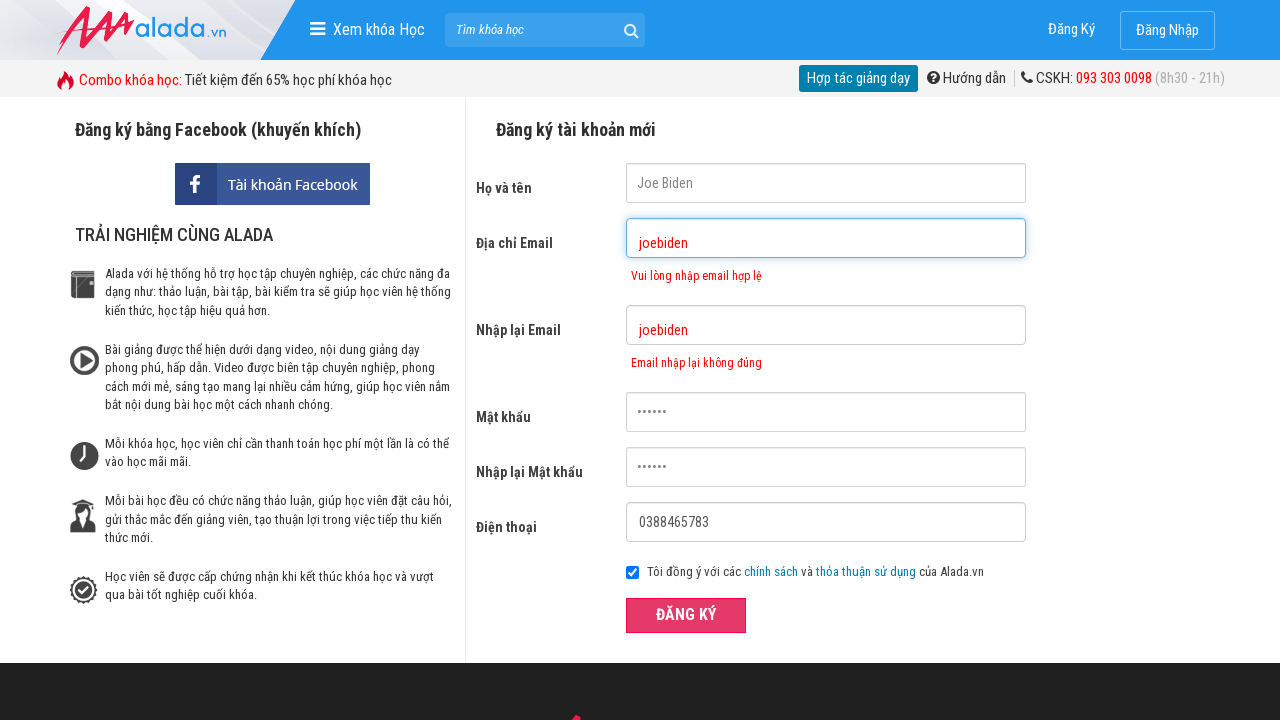